Tests browser navigation by visiting three different websites sequentially: CodersLab main site, MyStore test lab, and Hotel test lab.

Starting URL: https://coderslab.pl/pl

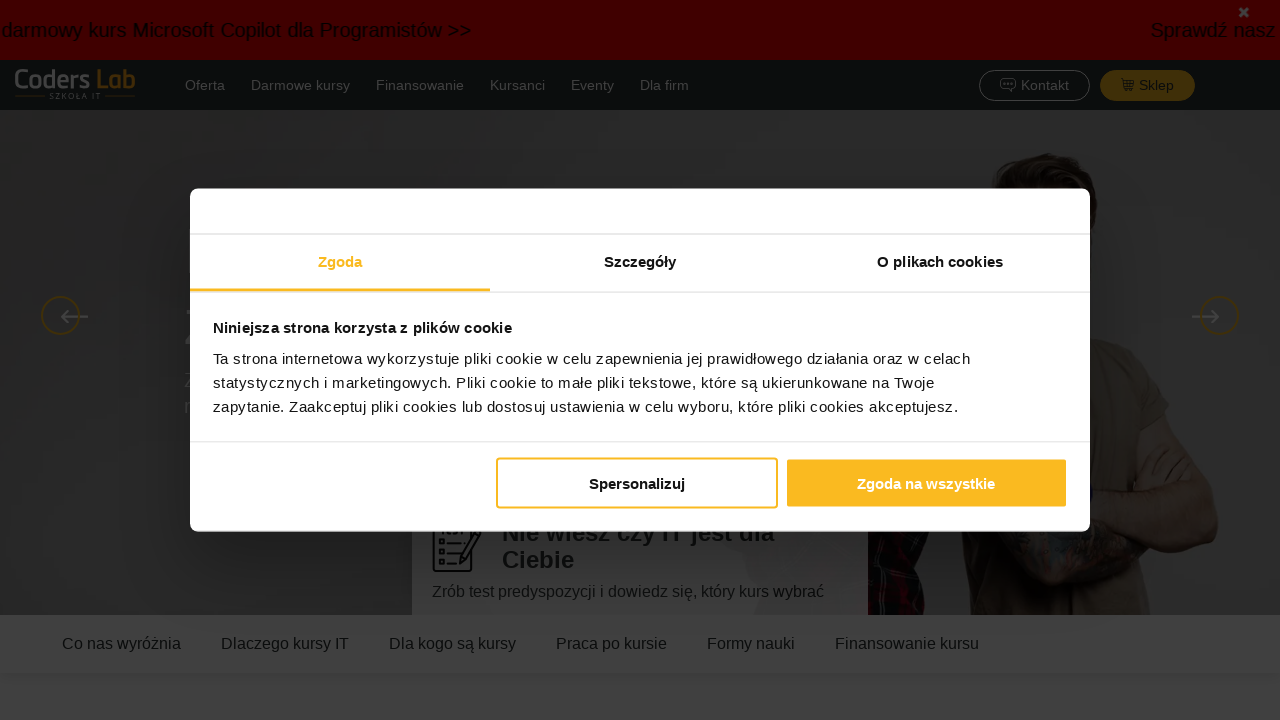

Navigated to MyStore test lab
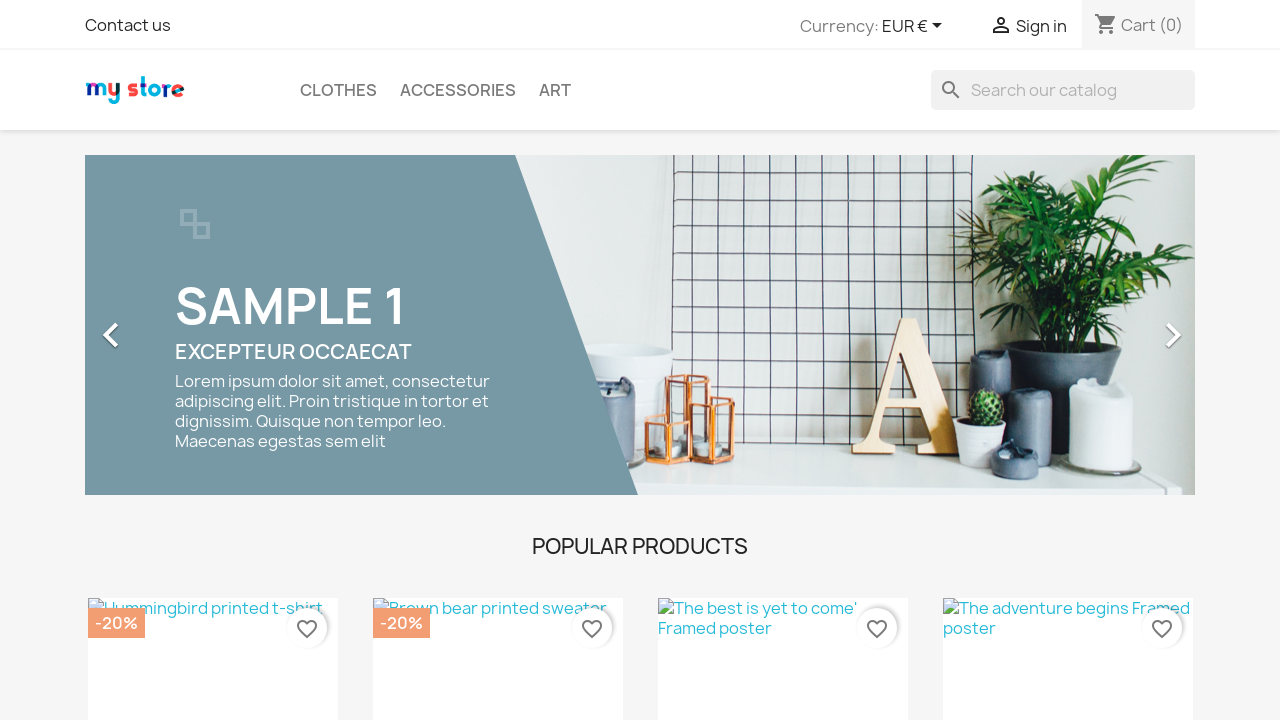

MyStore test lab page loaded
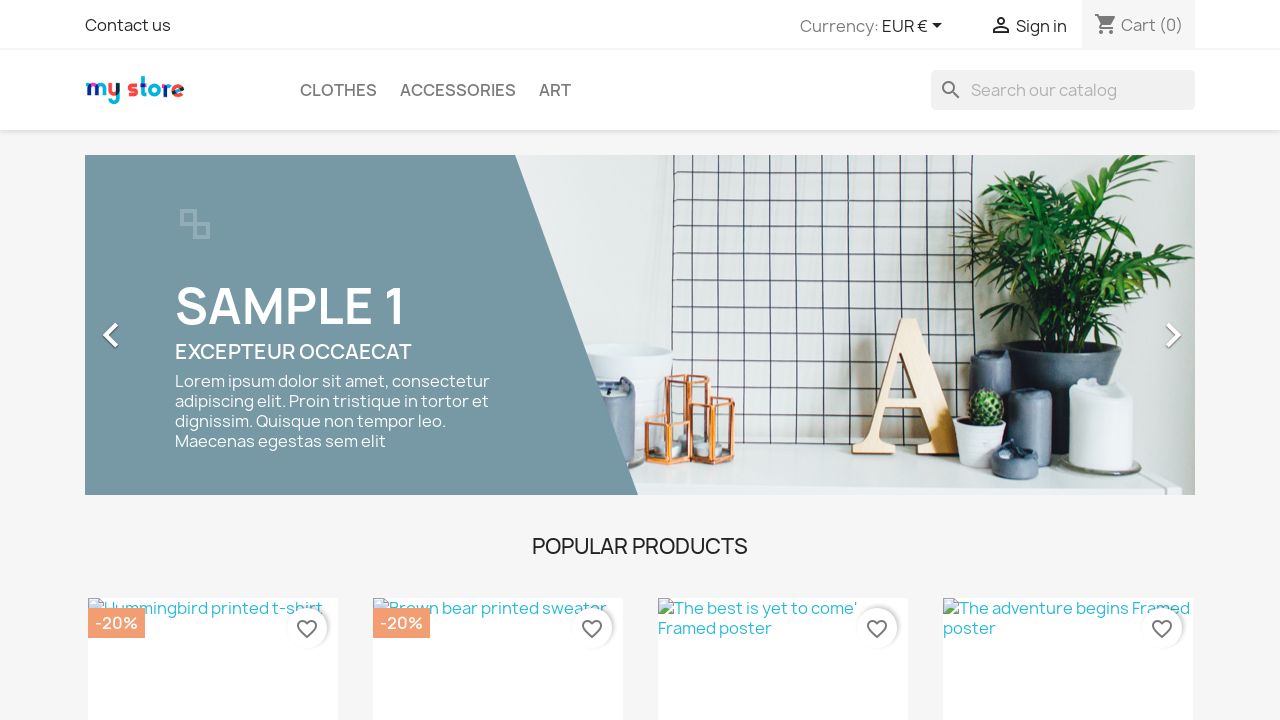

Navigated to Hotel test lab
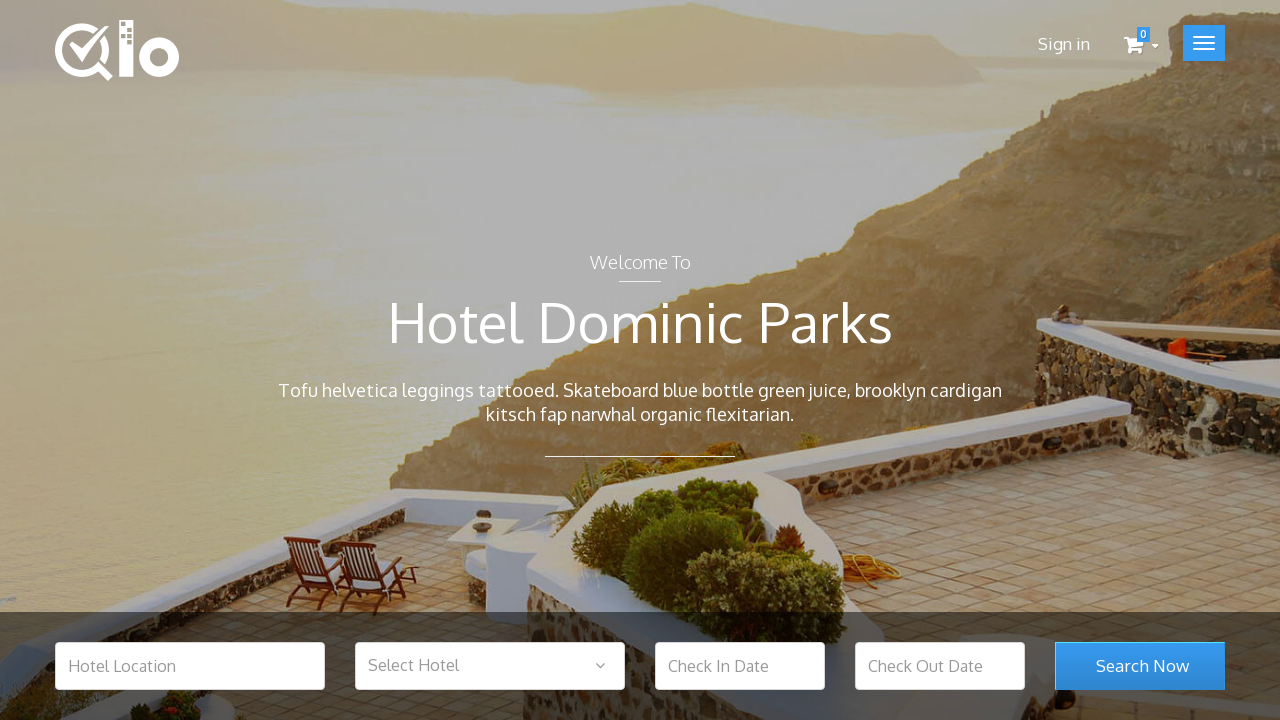

Hotel test lab page loaded
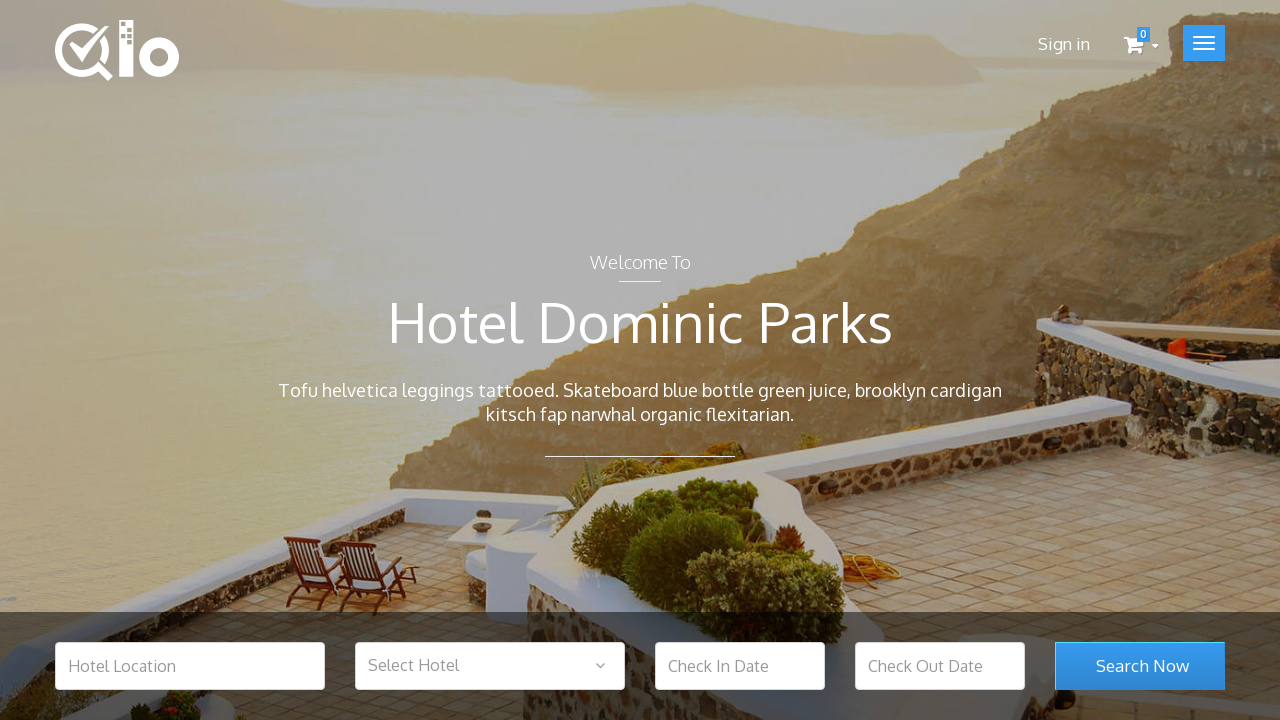

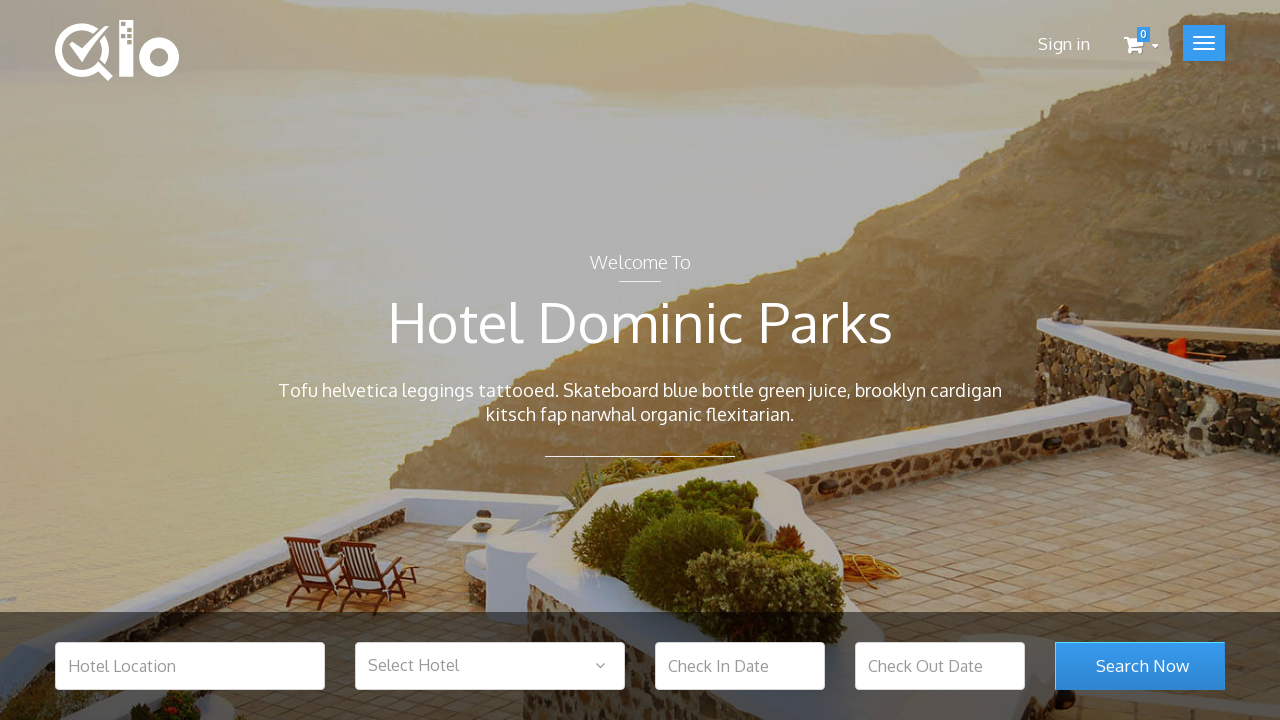